Tests navigation by clicking on various links using link text

Starting URL: https://the-internet.herokuapp.com/

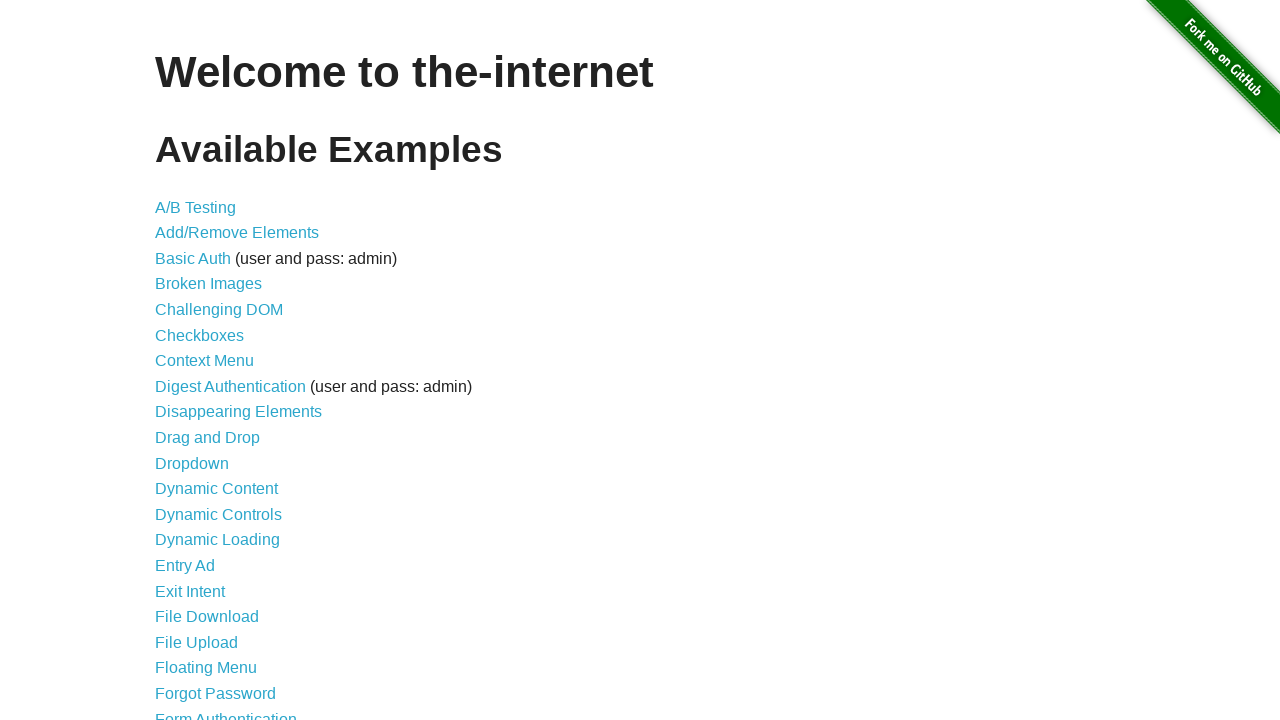

Clicked on Disappearing Elements link at (238, 412) on text=Disappearing Elements
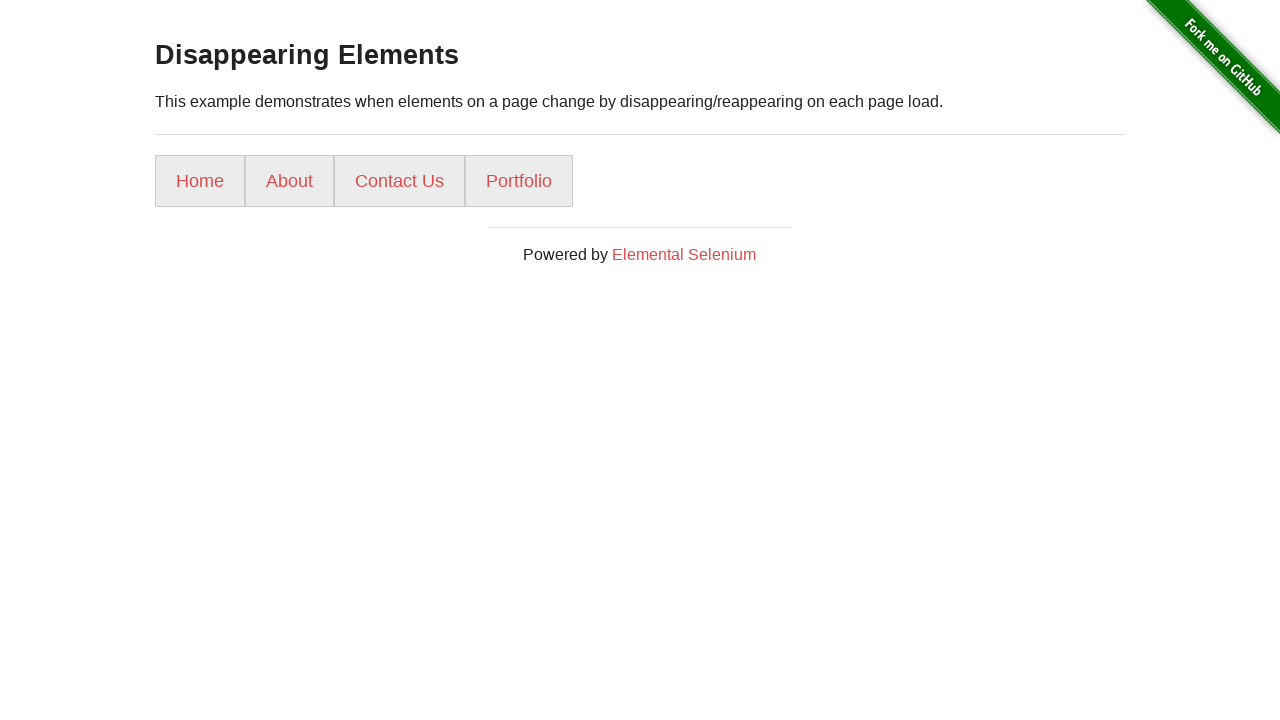

Navigated back to homepage
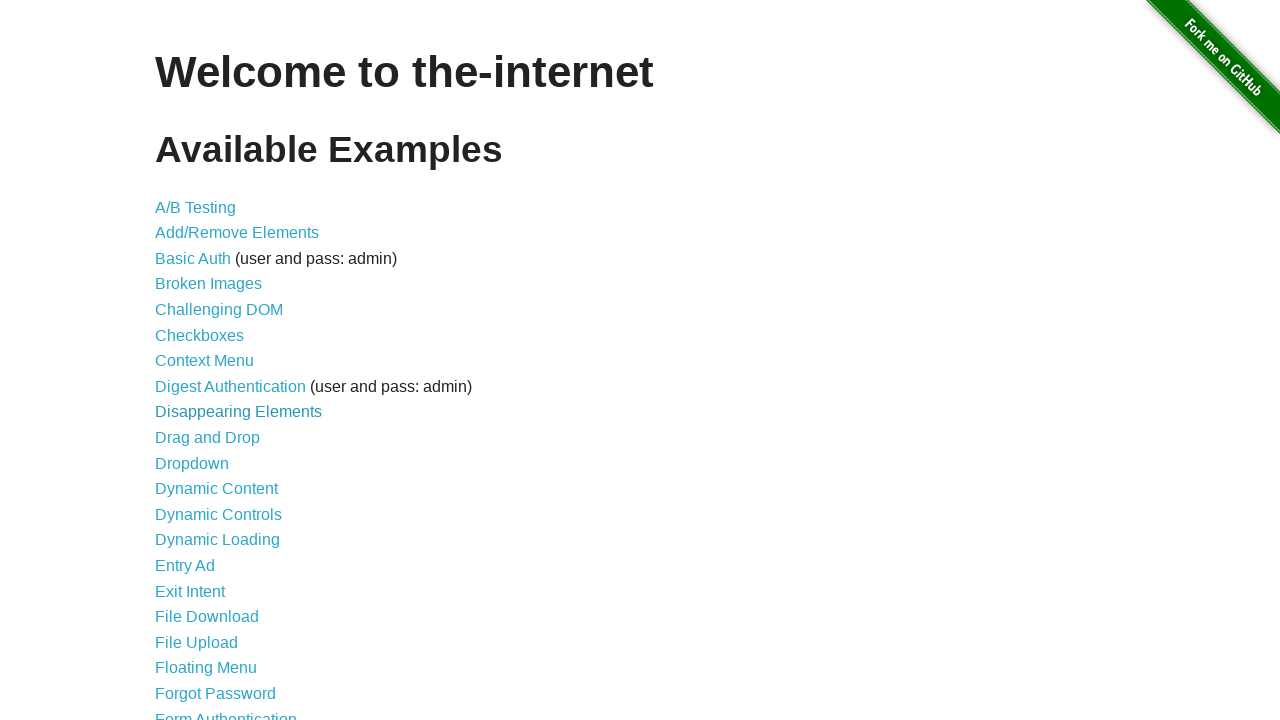

Clicked on Drag and Drop link using partial text match at (208, 438) on text=/.*and Drop.*/
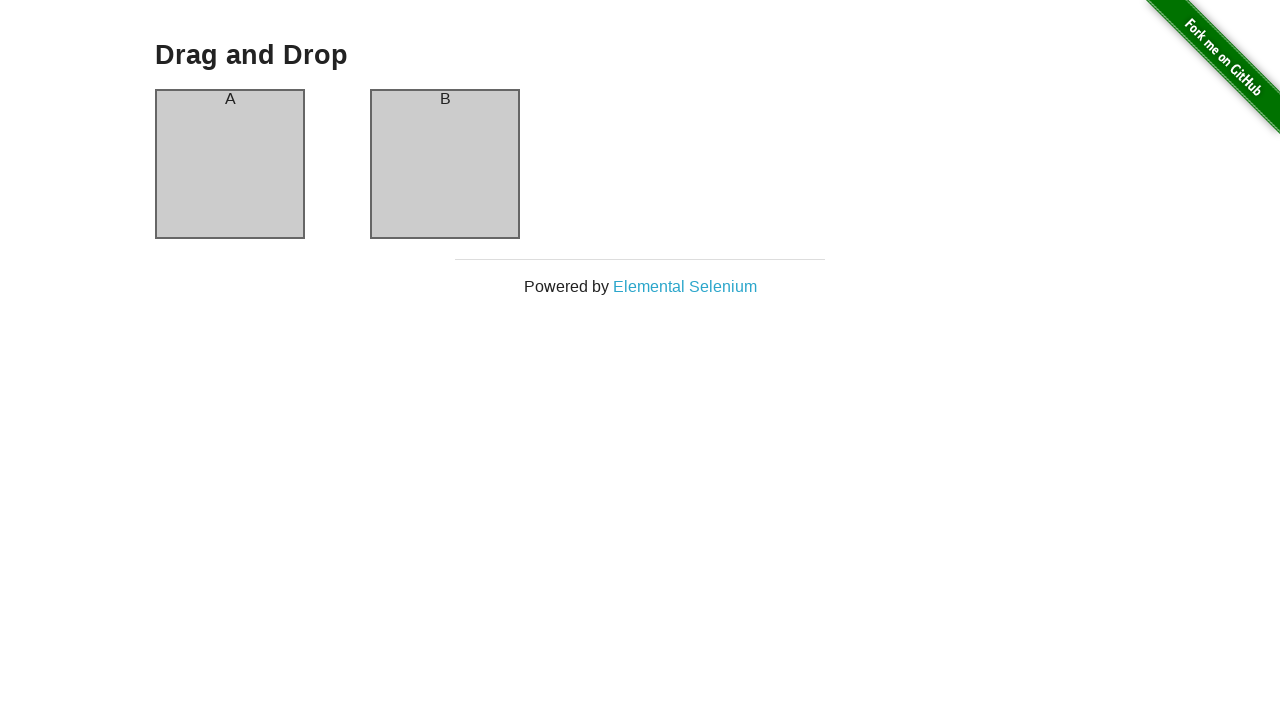

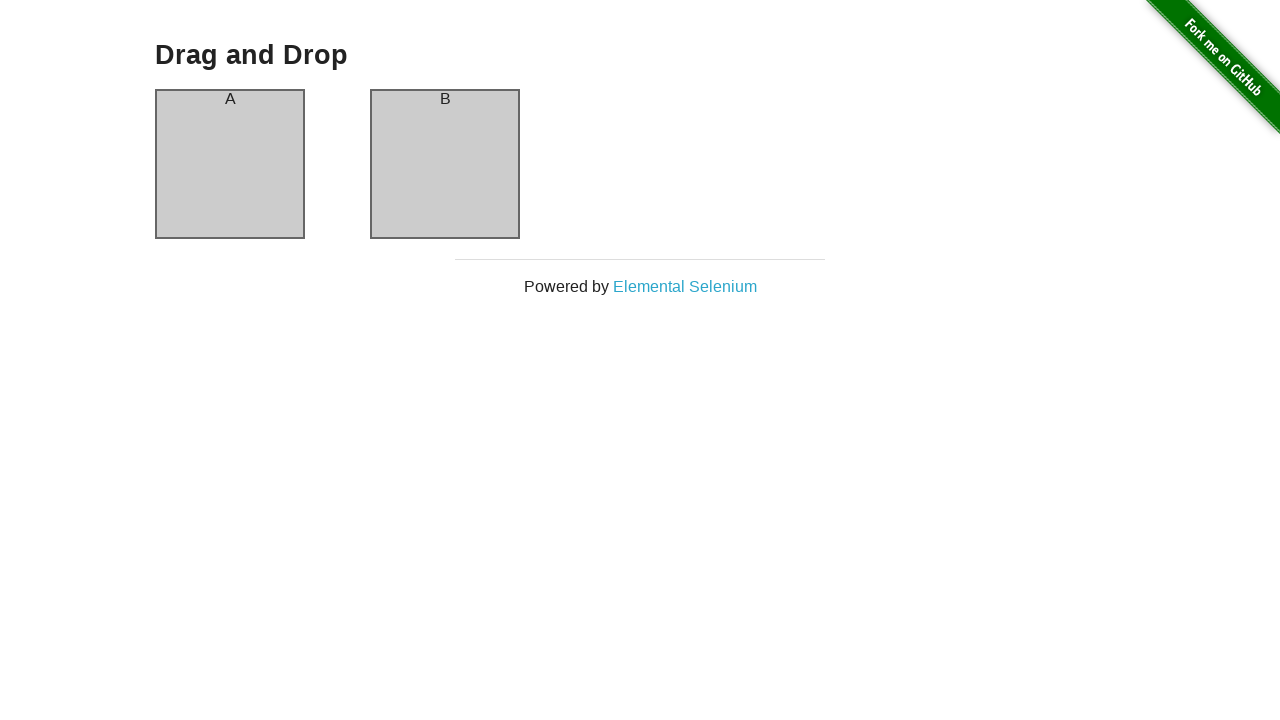